Navigates to Puma women's shoes page and waits for it to load

Starting URL: https://in.puma.com/in/en/womens/womens-shoes

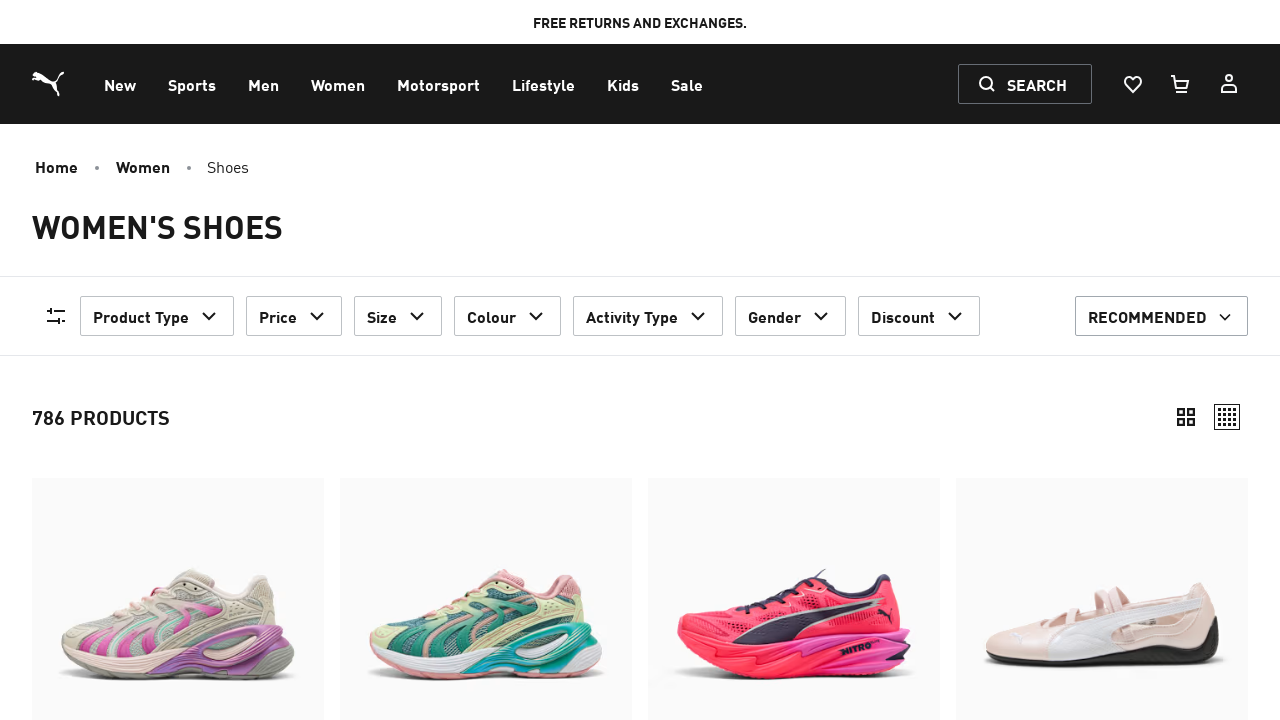

Waited 2 seconds for Puma women's shoes page to fully load
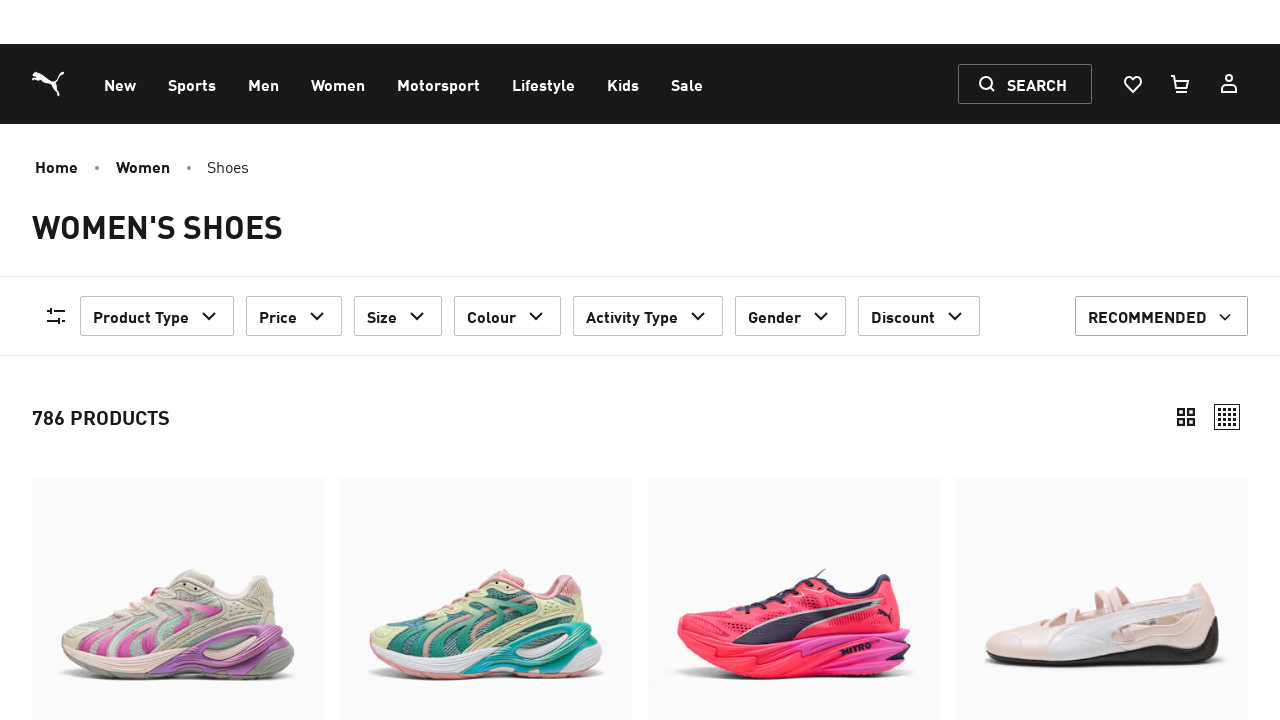

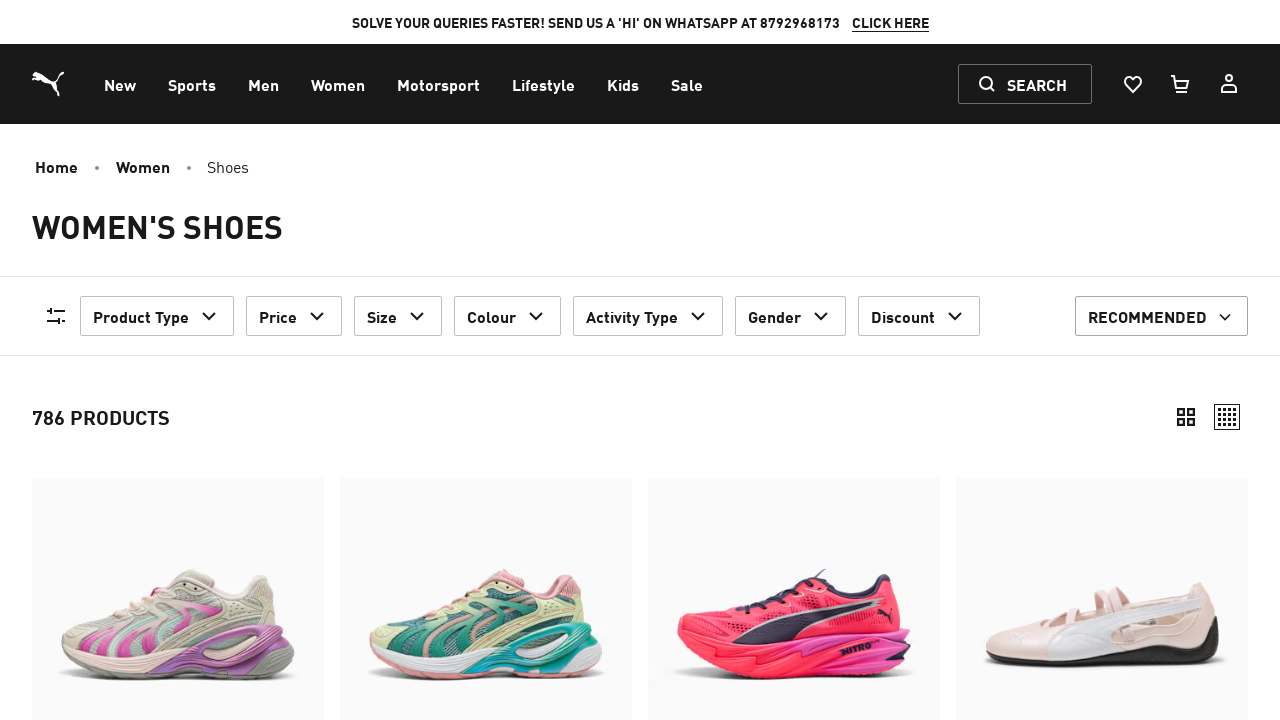